Tests the Atlassian homepage by verifying that key navigation elements and headings are visible on the page

Starting URL: https://www.atlassian.com/

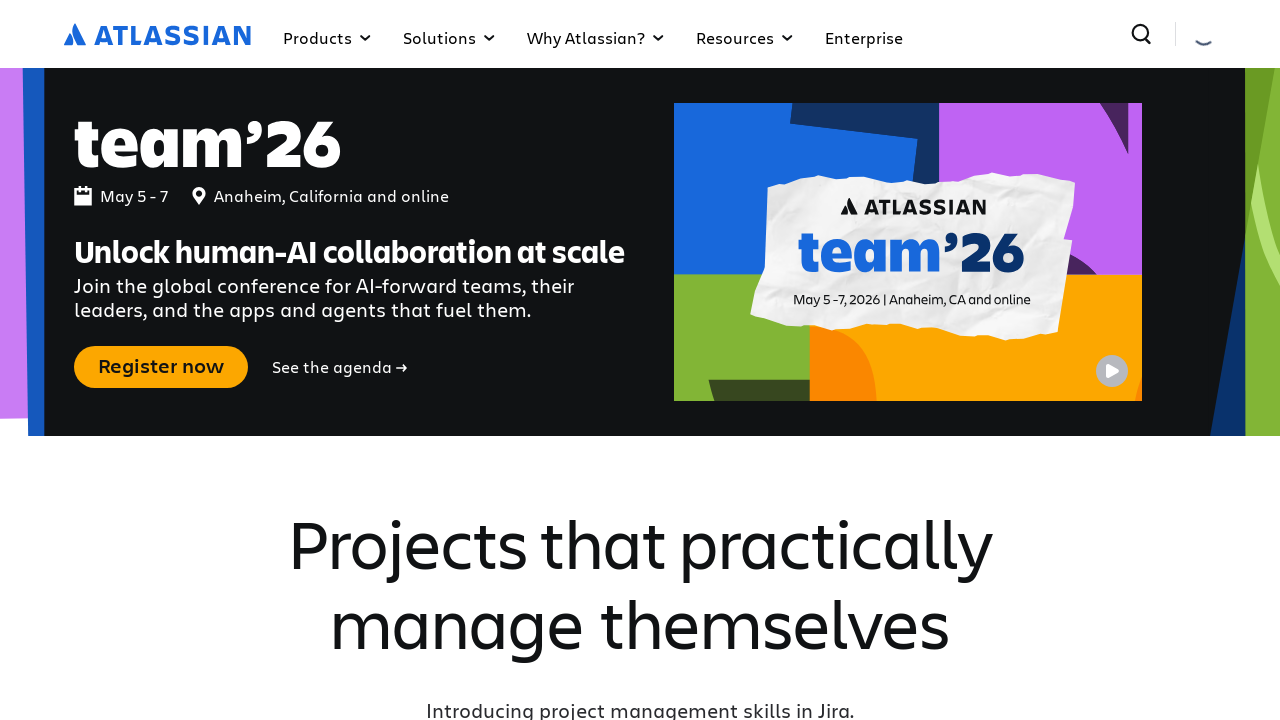

Verified main heading 'It's possible with teamwork' is visible
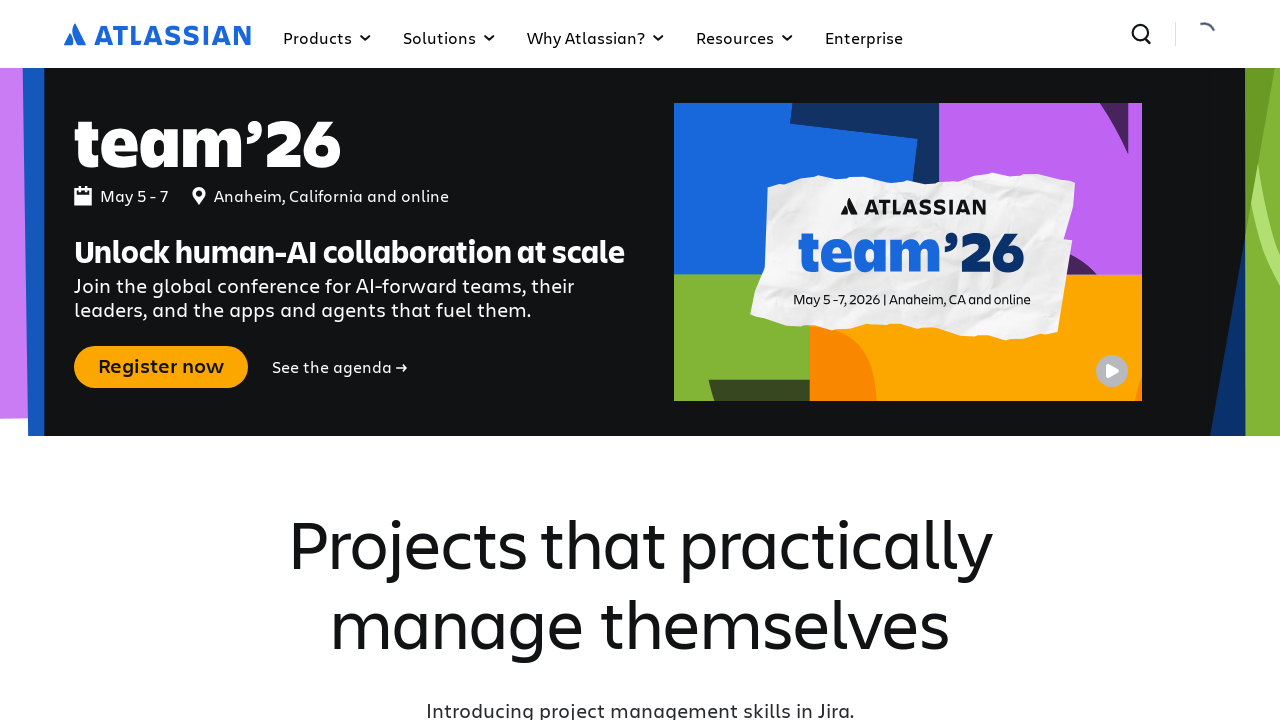

Verified 'Products' navigation link is visible
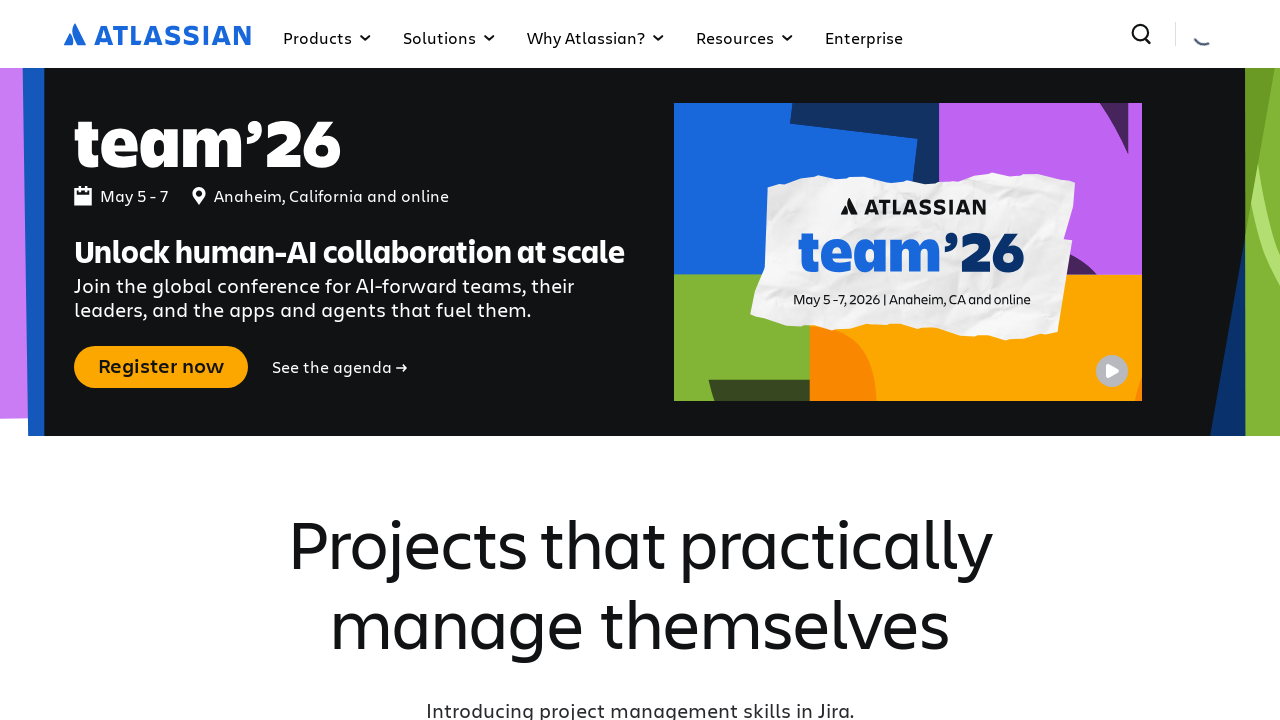

Verified 'For teams' navigation link is visible
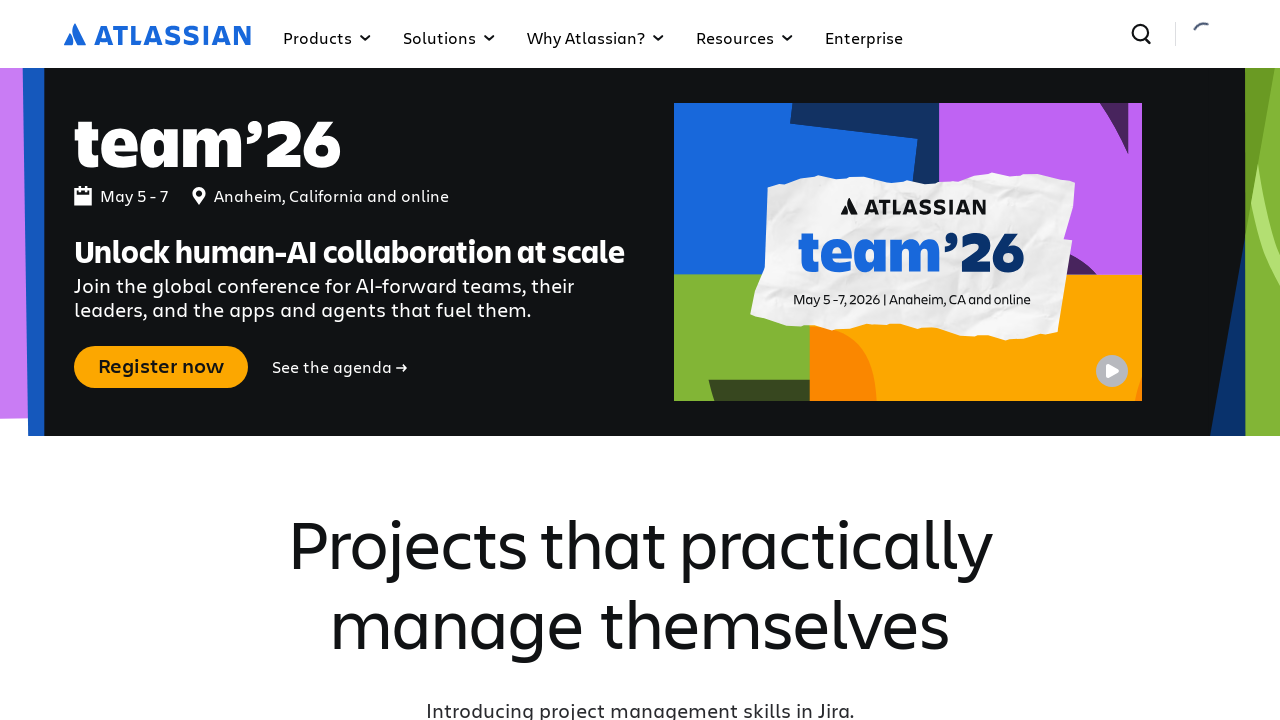

Verified 'Support' navigation link is visible
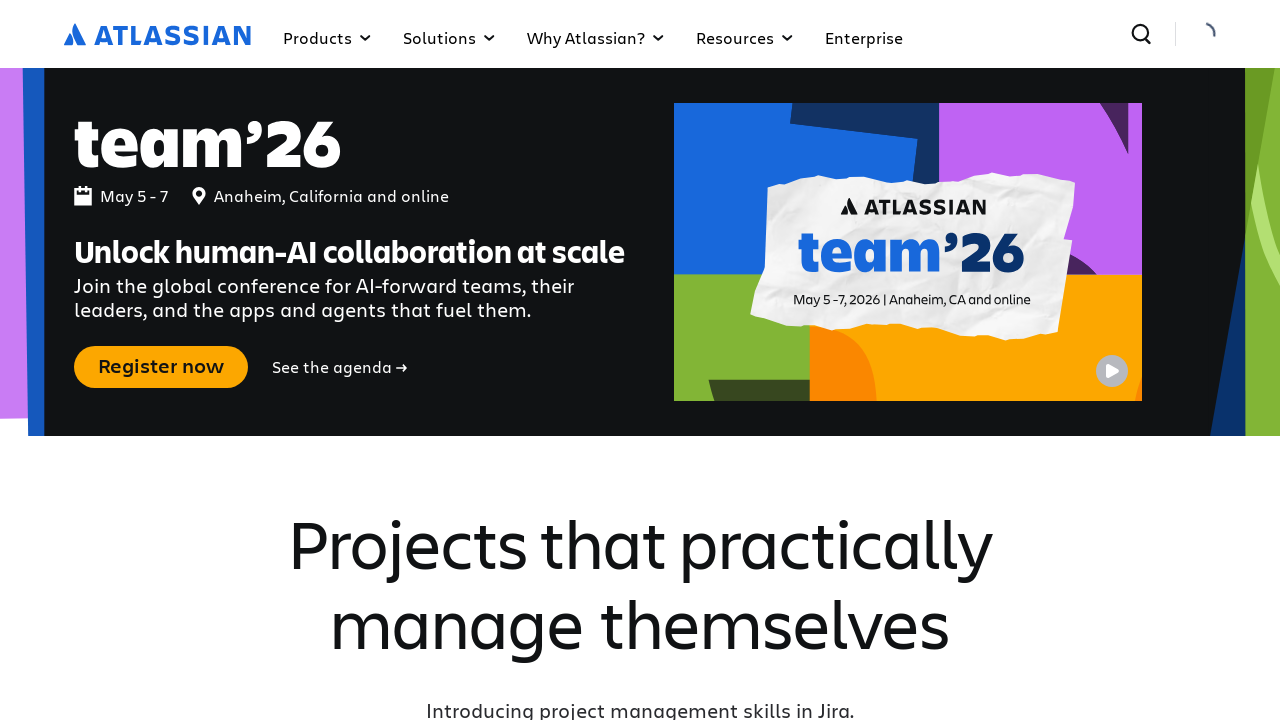

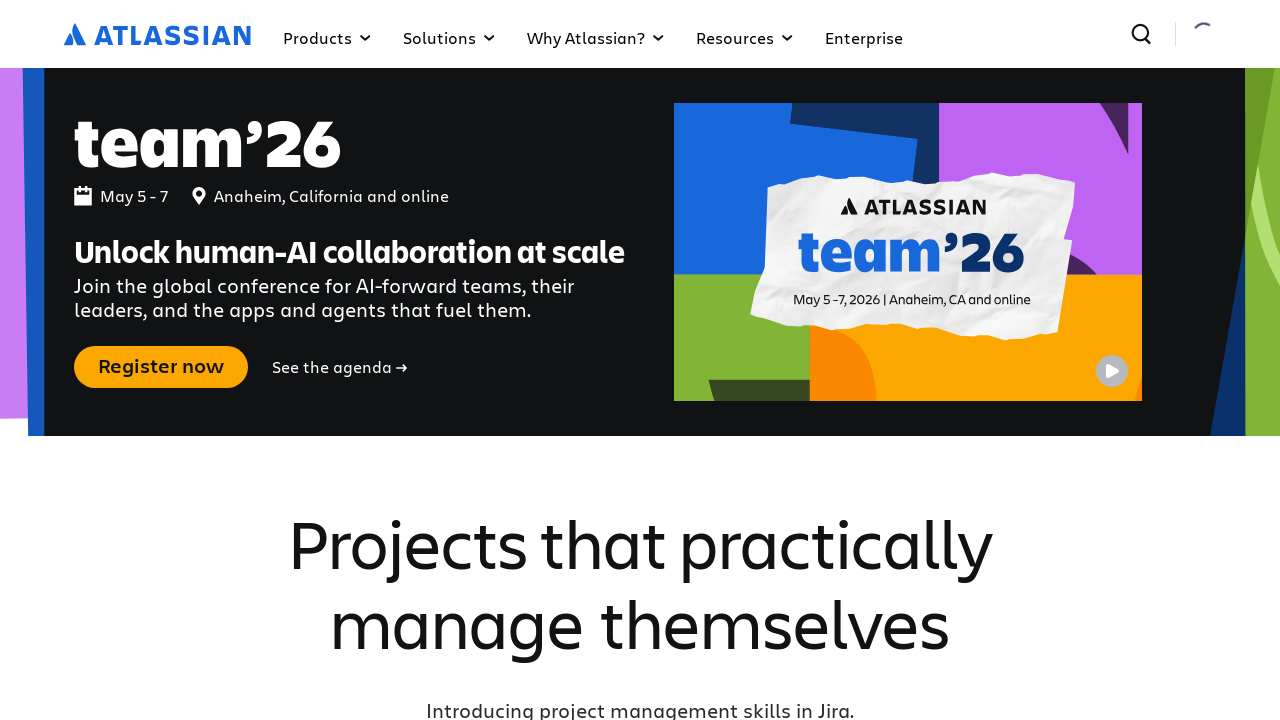